Tests JavaScript alert interactions by clicking various alert buttons and handling them with accept, dismiss, and text input

Starting URL: http://the-internet.herokuapp.com/javascript_alerts

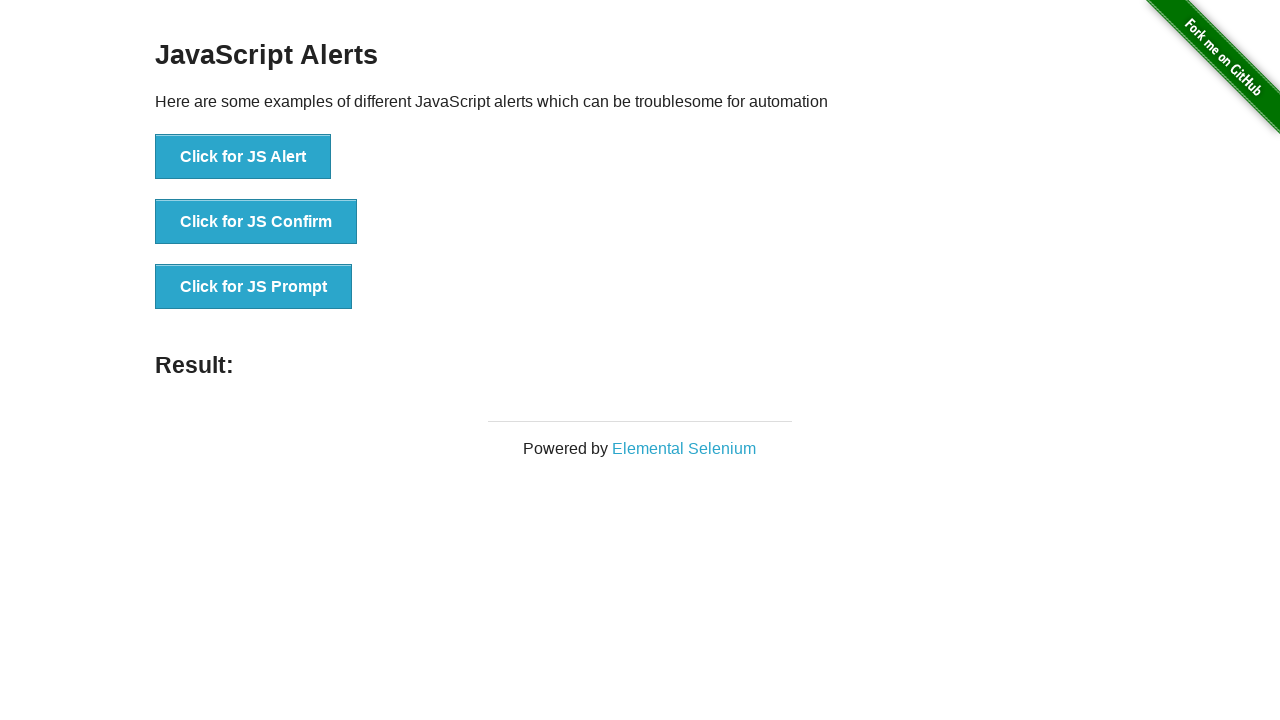

Clicked JS Alert button at (243, 157) on xpath=//button[text()='Click for JS Alert']
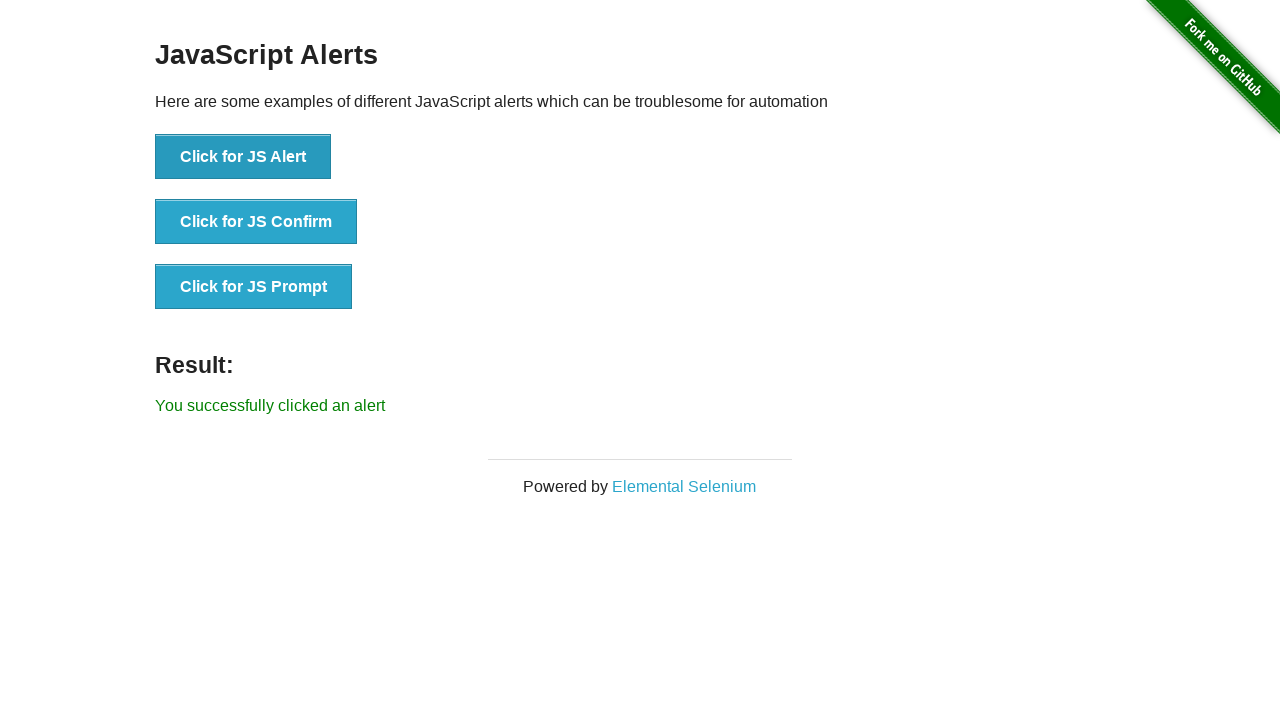

Accepted JS Alert dialog
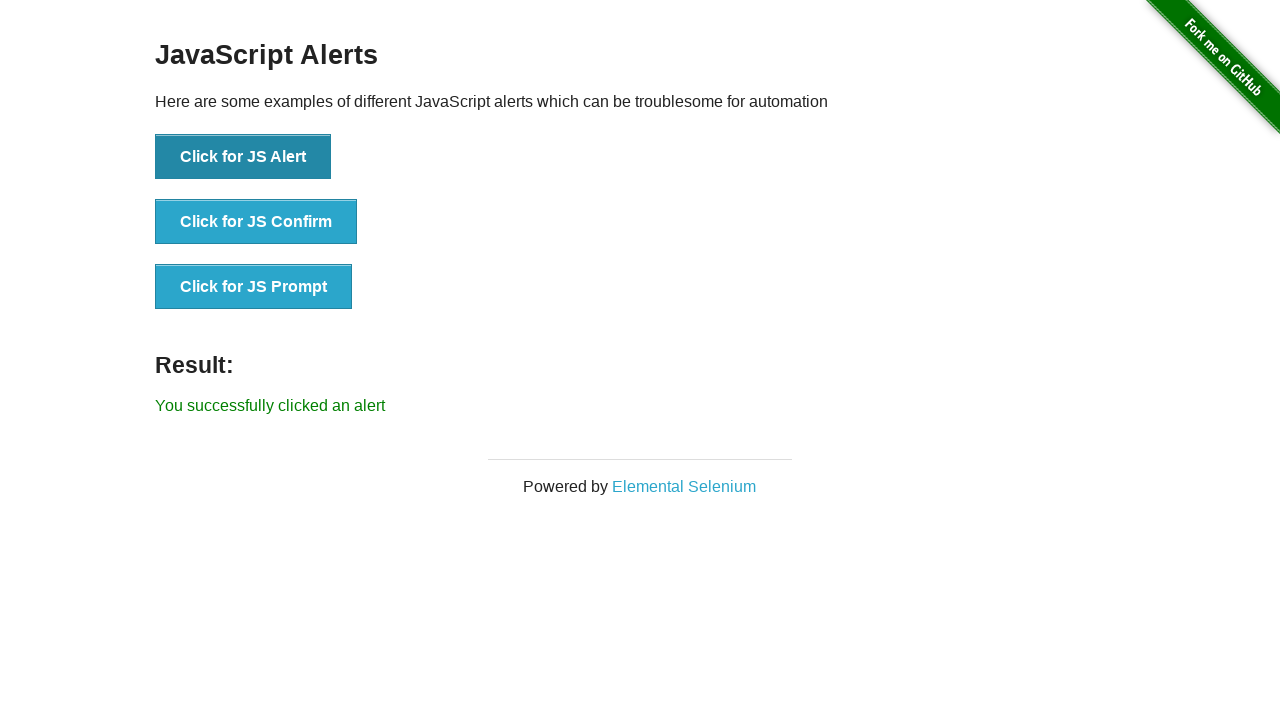

Clicked JS Alert button again at (243, 157) on xpath=//button[text()='Click for JS Alert']
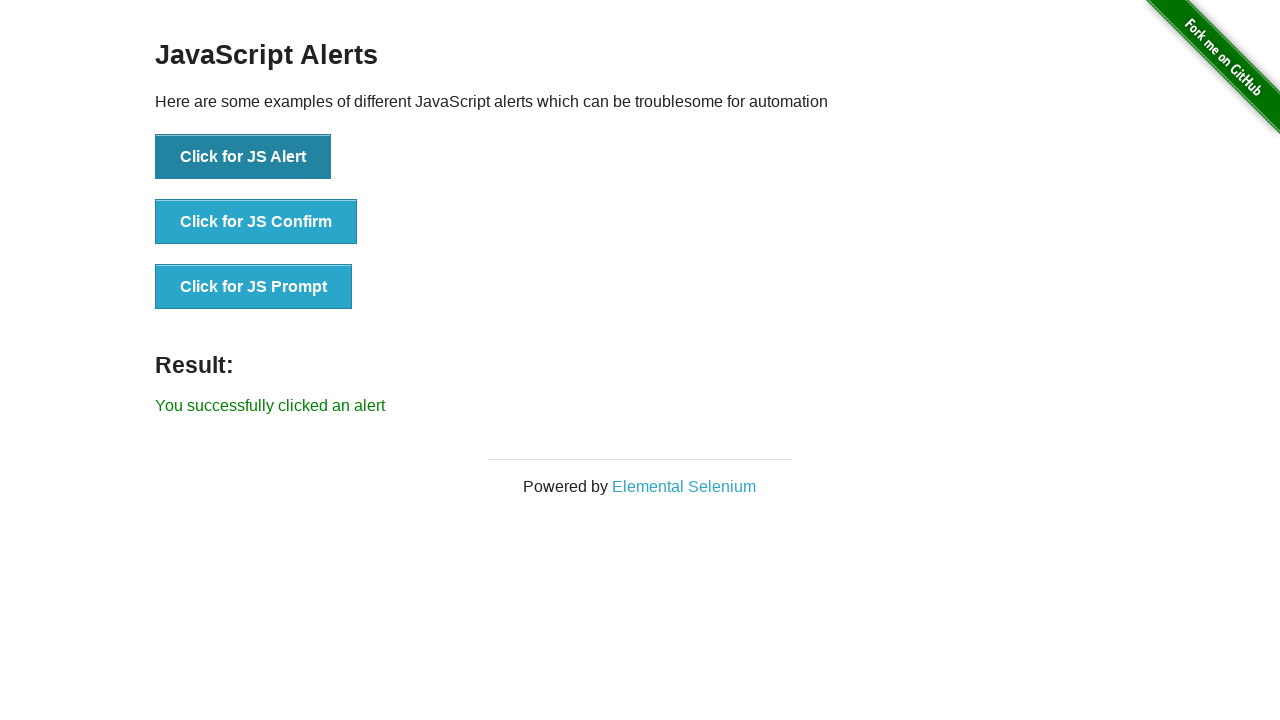

Clicked JS Alert button third time at (243, 157) on xpath=//button[text()='Click for JS Alert']
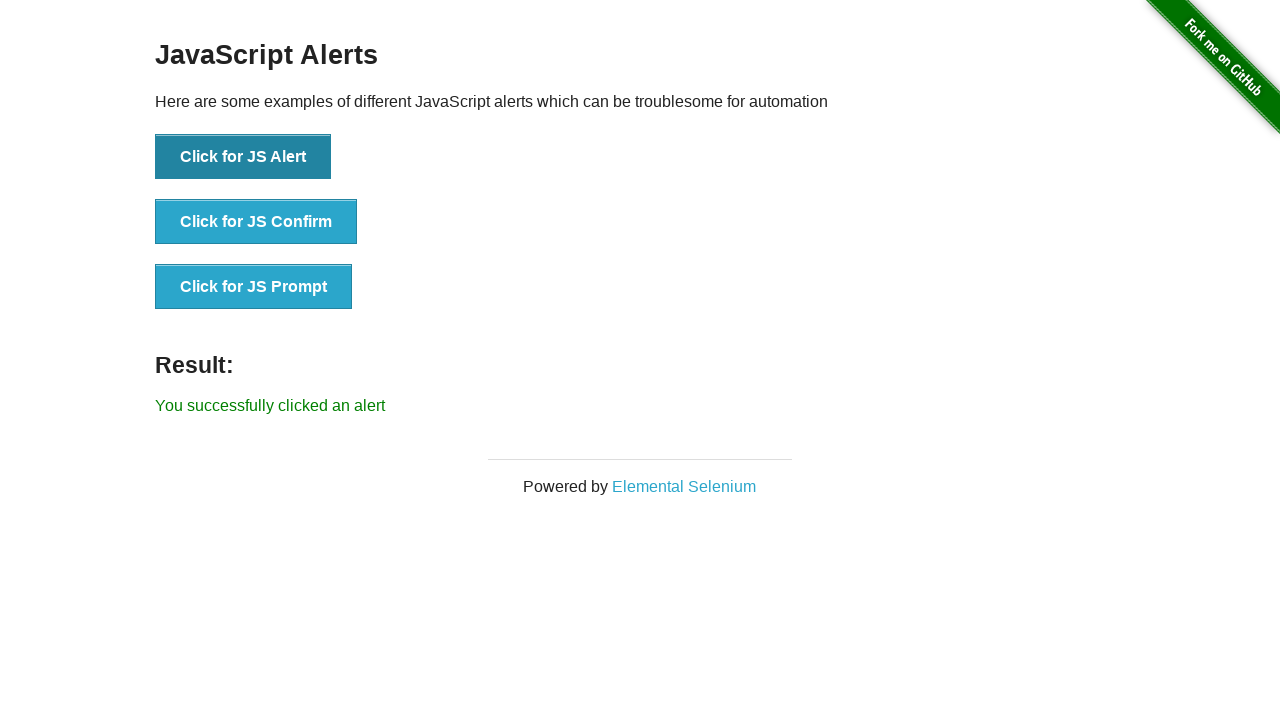

Clicked JS Confirm button at (256, 222) on xpath=//button[text()='Click for JS Confirm']
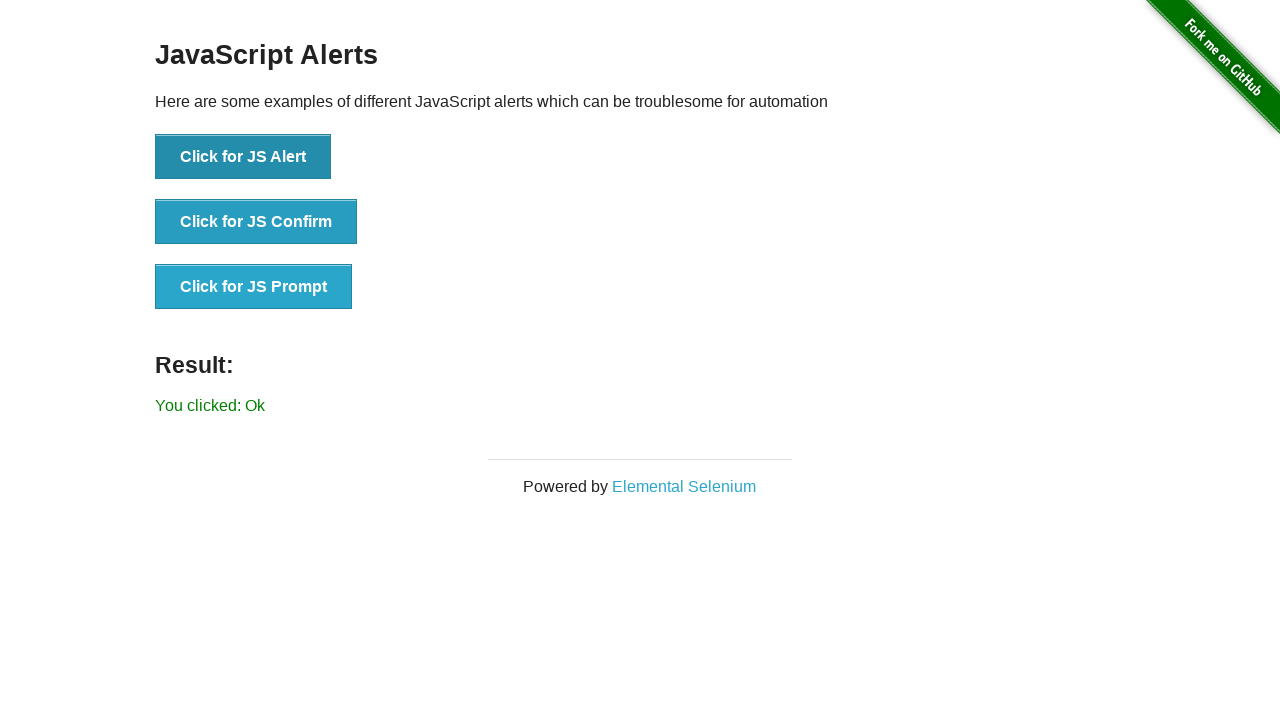

Dismissed JS Confirm dialog
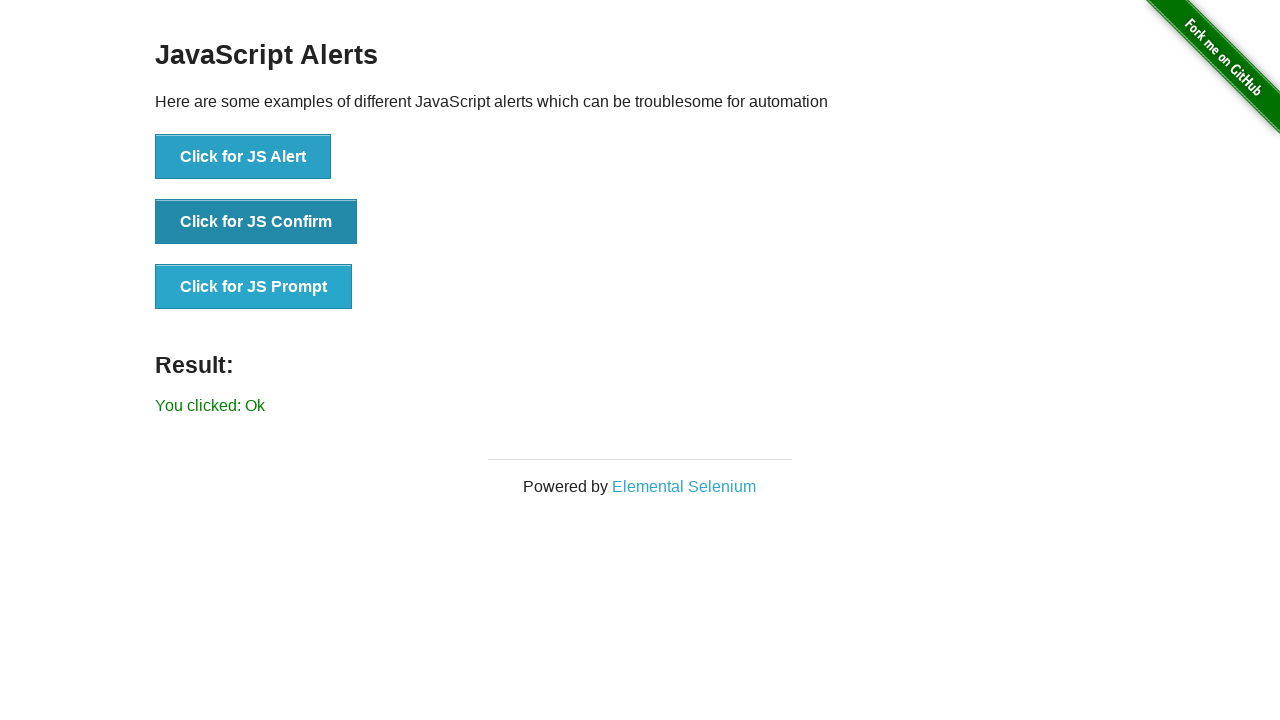

Clicked JS Confirm button again at (256, 222) on xpath=//button[text()='Click for JS Confirm']
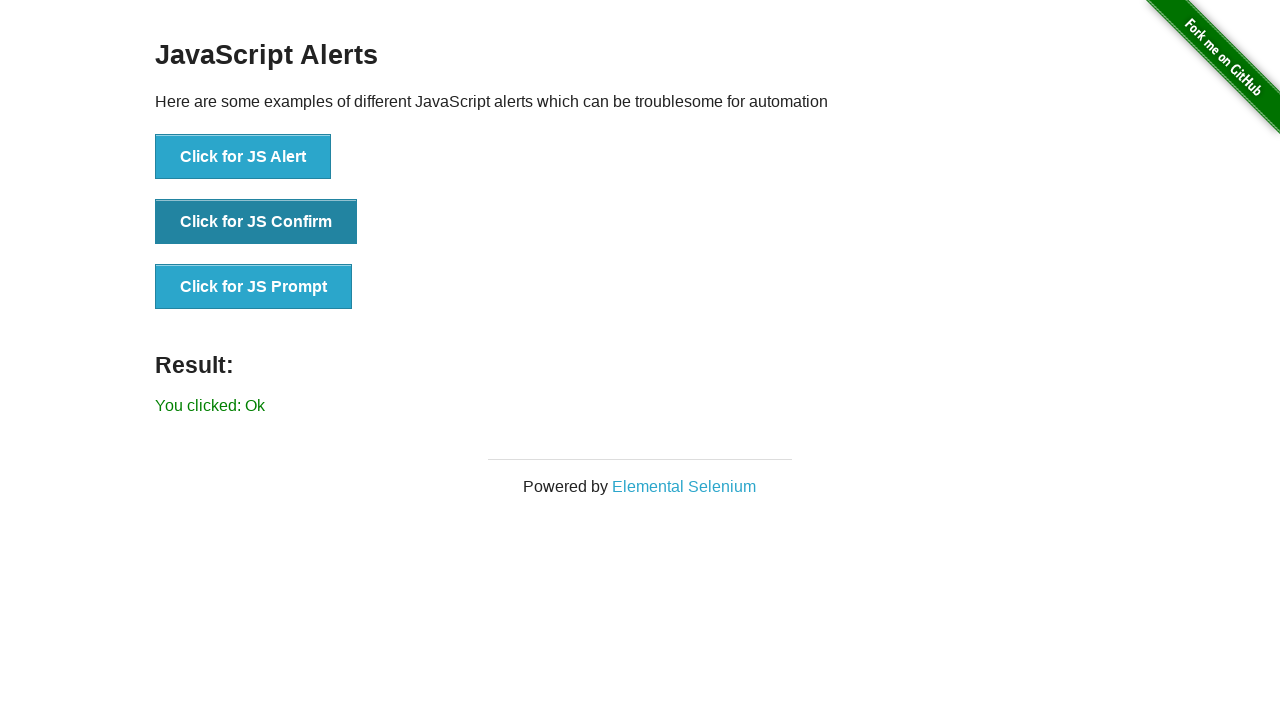

Clicked JS Confirm button third time at (256, 222) on xpath=//button[text()='Click for JS Confirm']
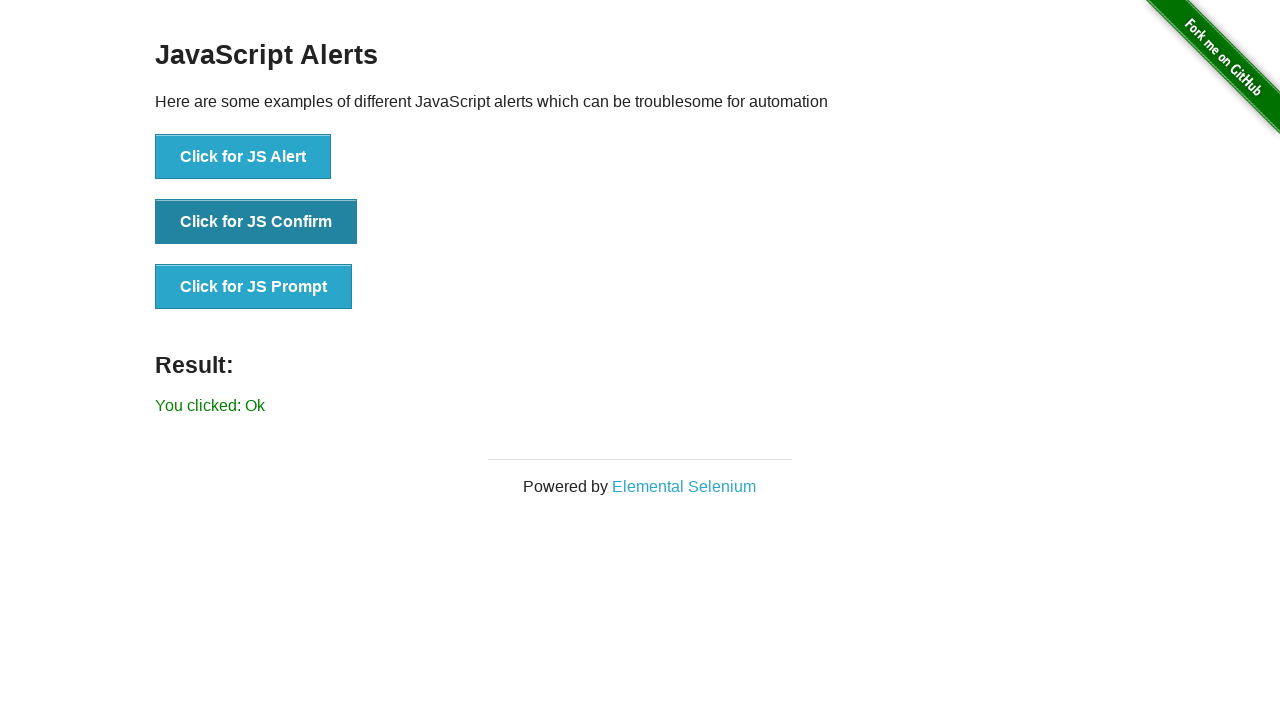

Accepted JS Confirm dialog
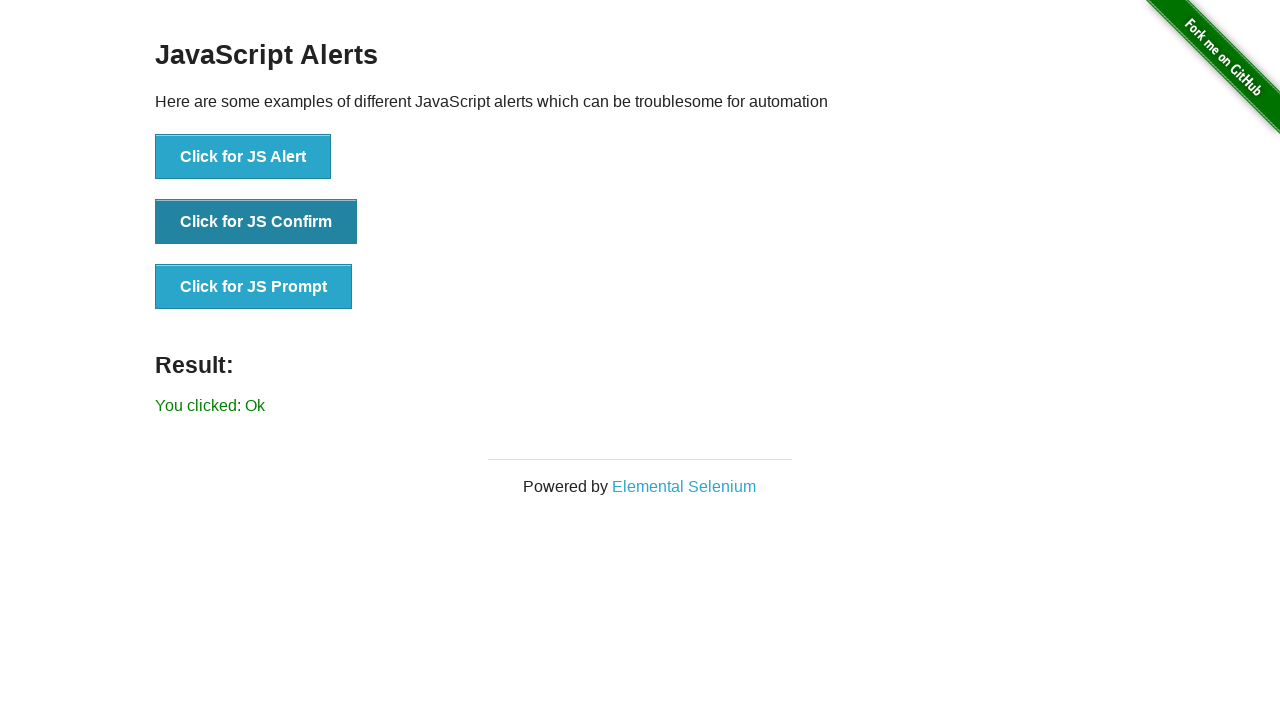

Clicked JS Confirm button fourth time at (256, 222) on xpath=//button[text()='Click for JS Confirm']
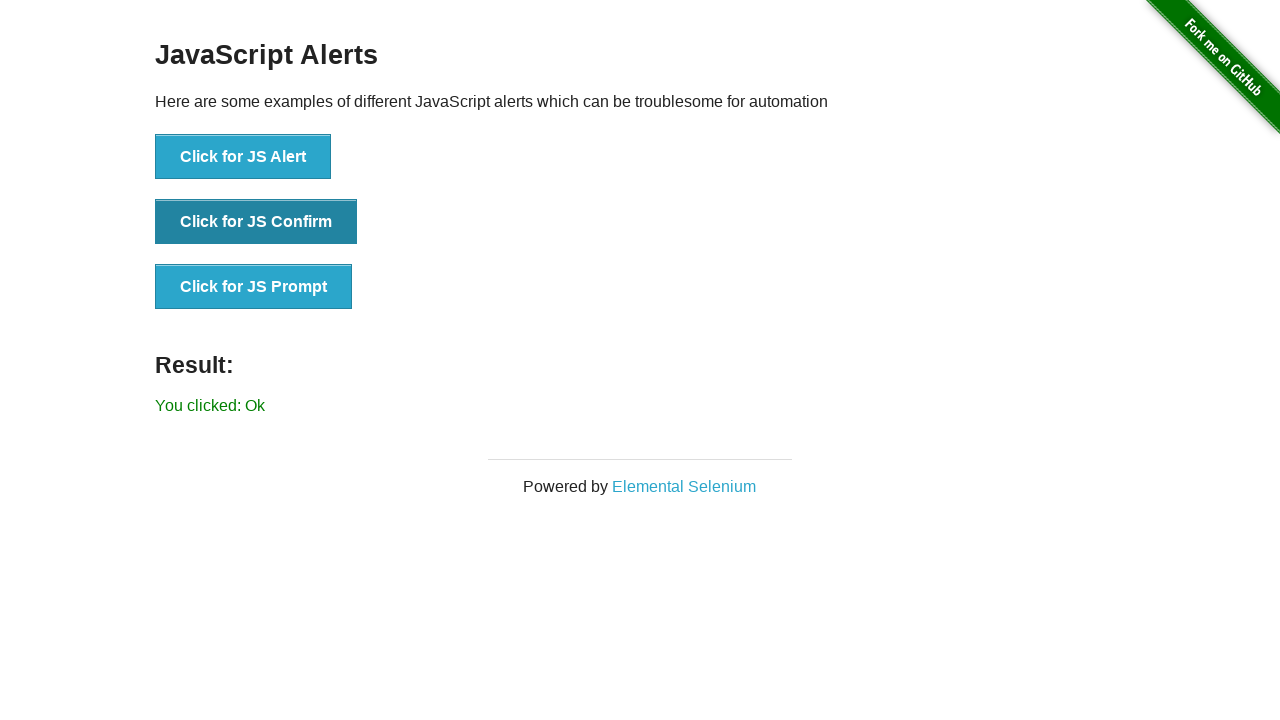

Clicked JS Prompt button at (254, 287) on xpath=//button[text()='Click for JS Prompt']
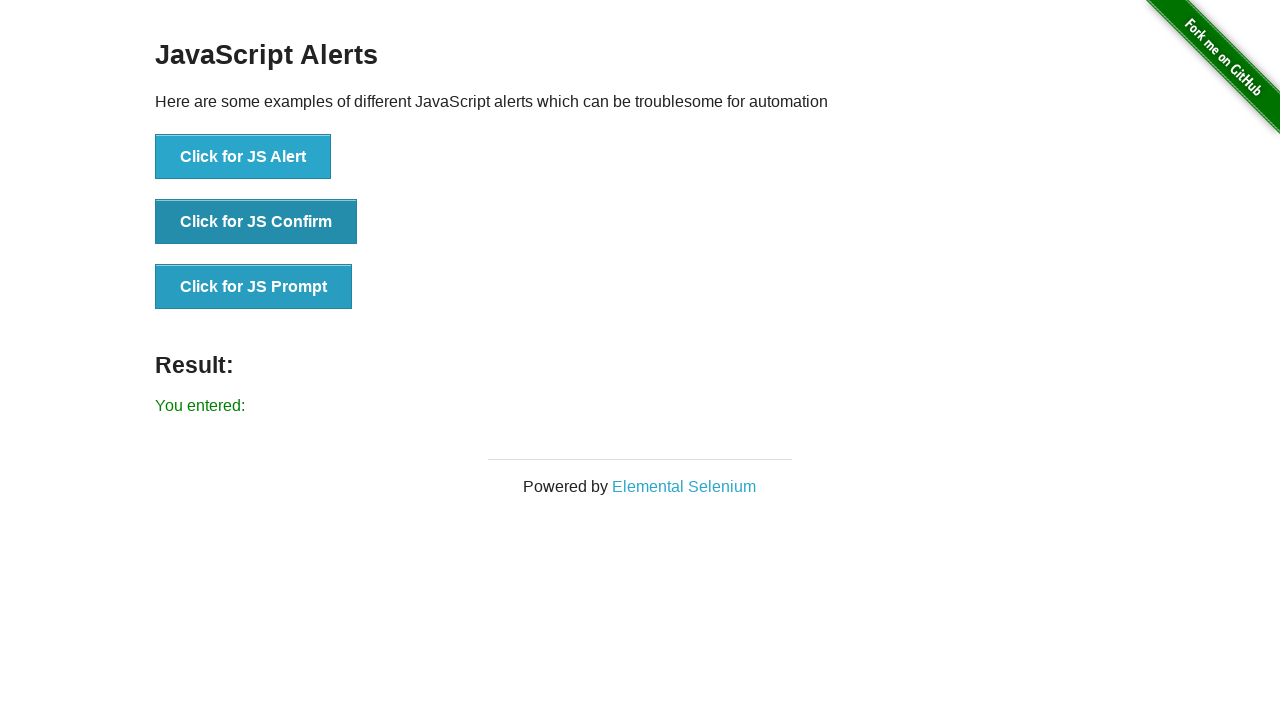

Accepted JS Prompt dialog with text 'Sent'
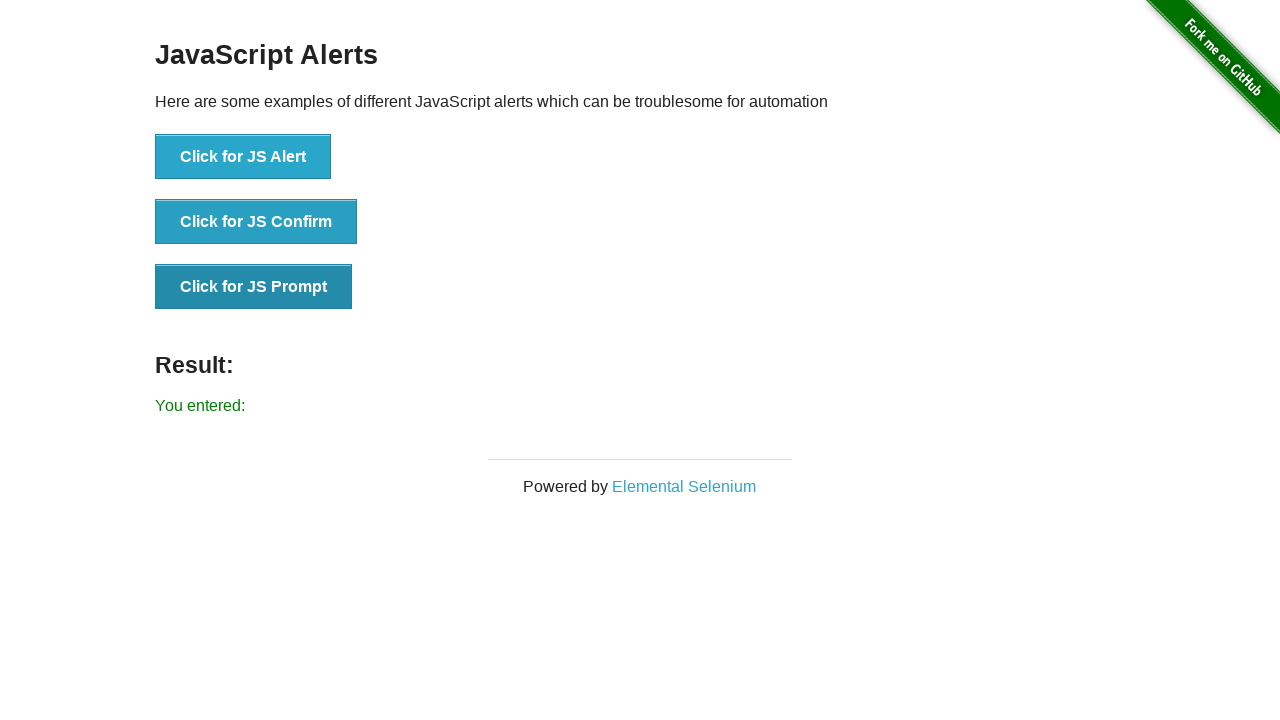

Clicked JS Prompt button again at (254, 287) on xpath=//button[text()='Click for JS Prompt']
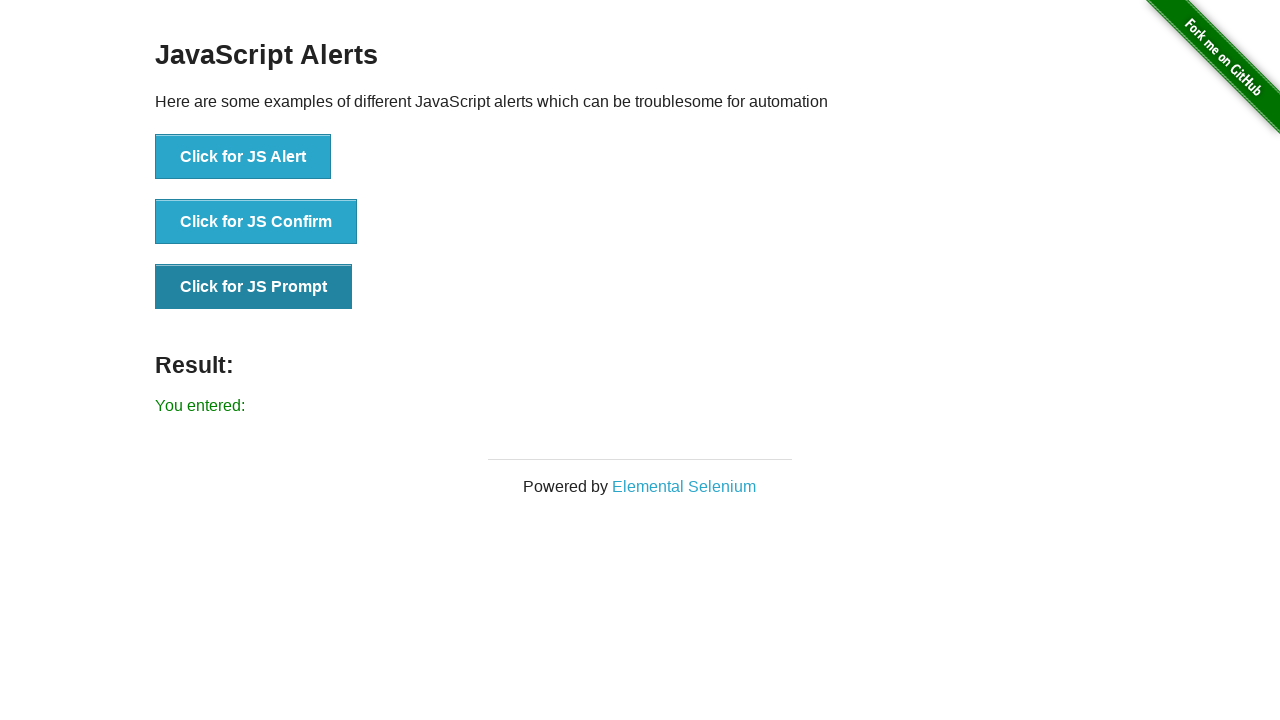

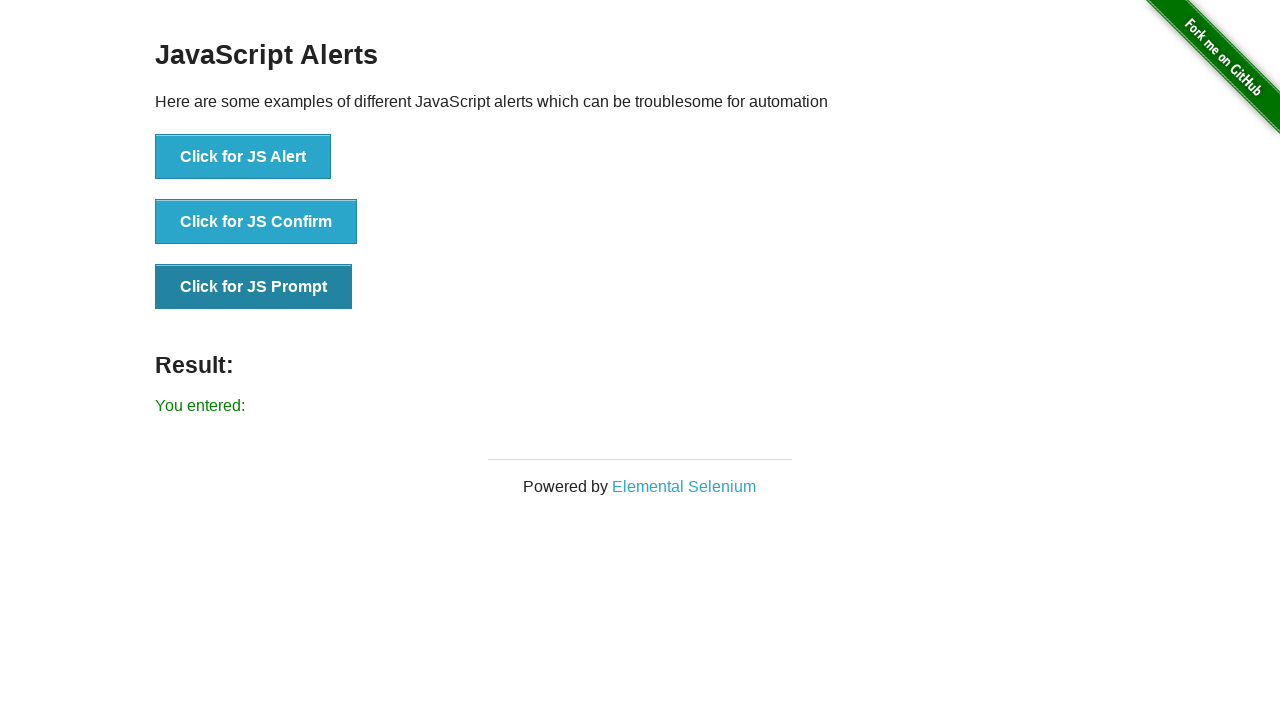